Tests working with multiple browser windows by storing the original window handle, clicking a link to open a new window, finding the new window handle, and switching between windows to verify their titles.

Starting URL: https://the-internet.herokuapp.com/windows

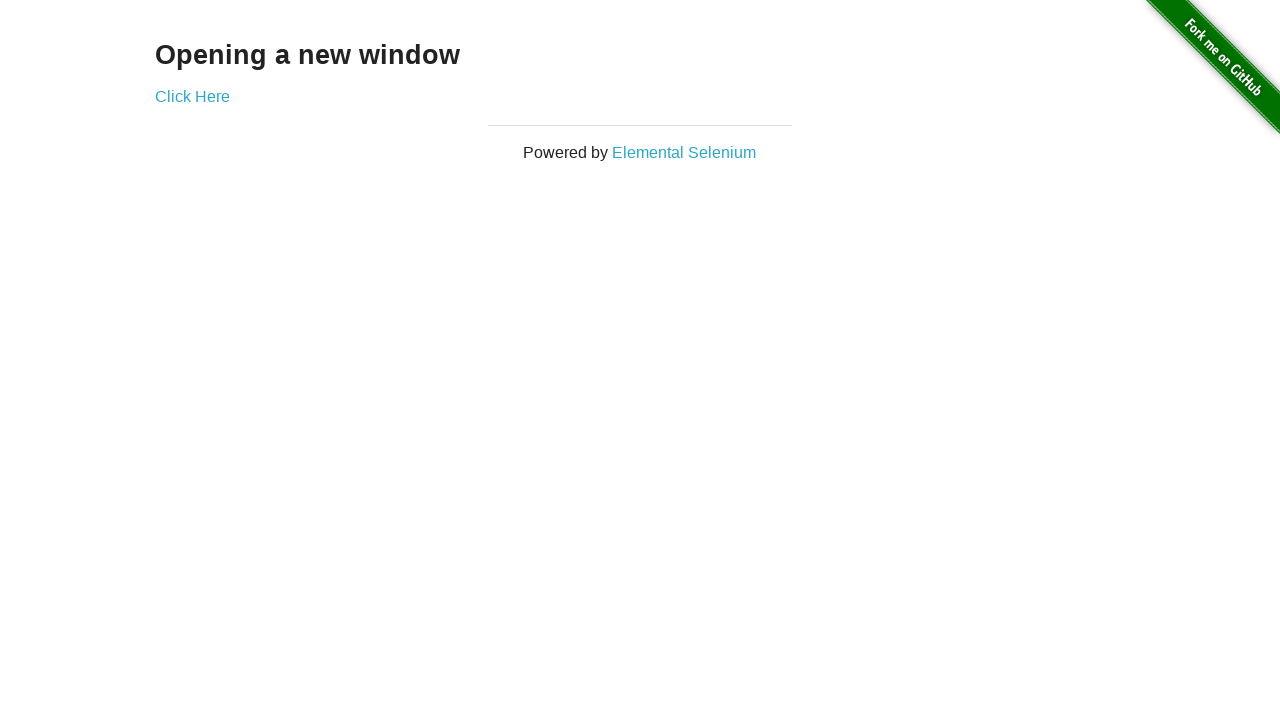

Clicked link to open new window at (192, 96) on .example a
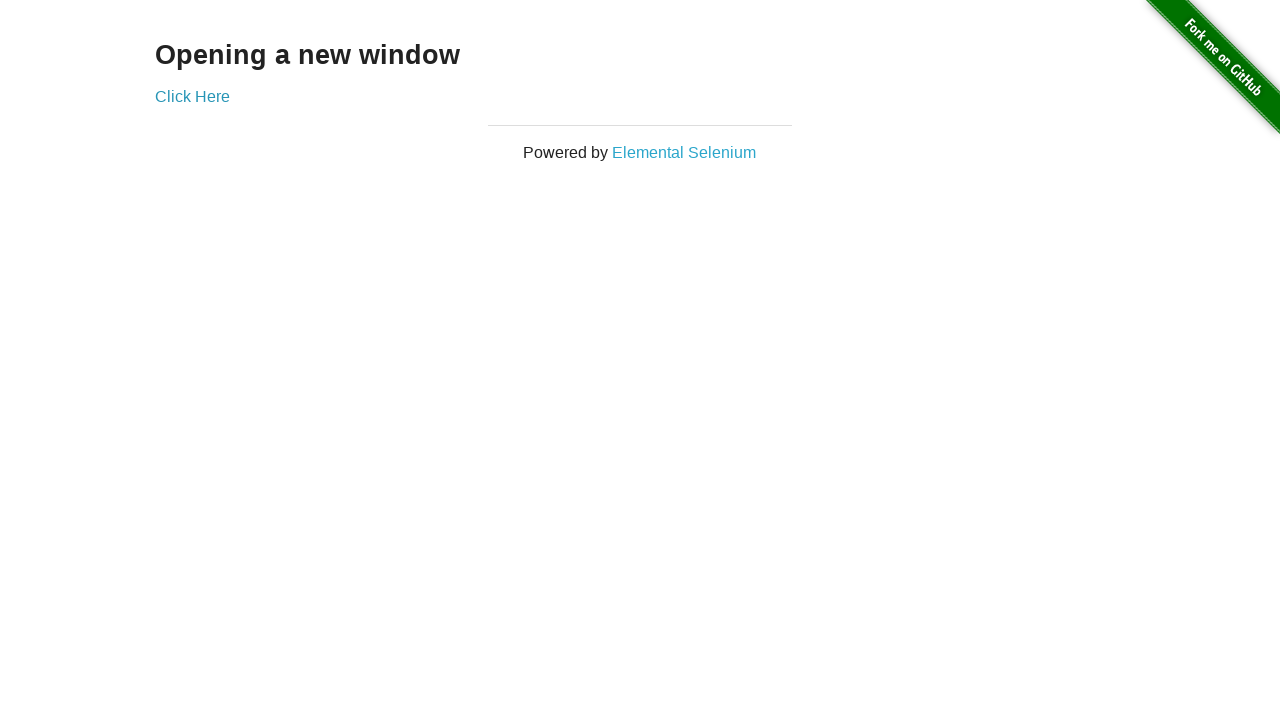

Verified original window title is 'The Internet'
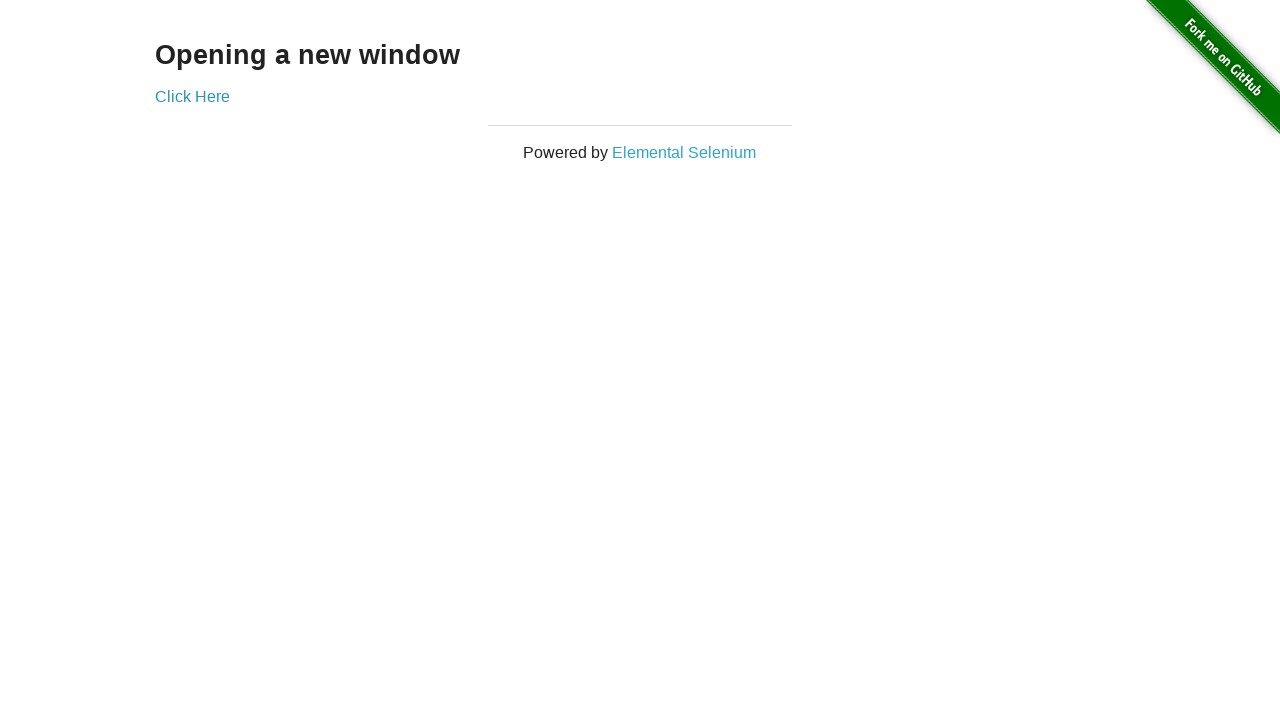

New page loaded
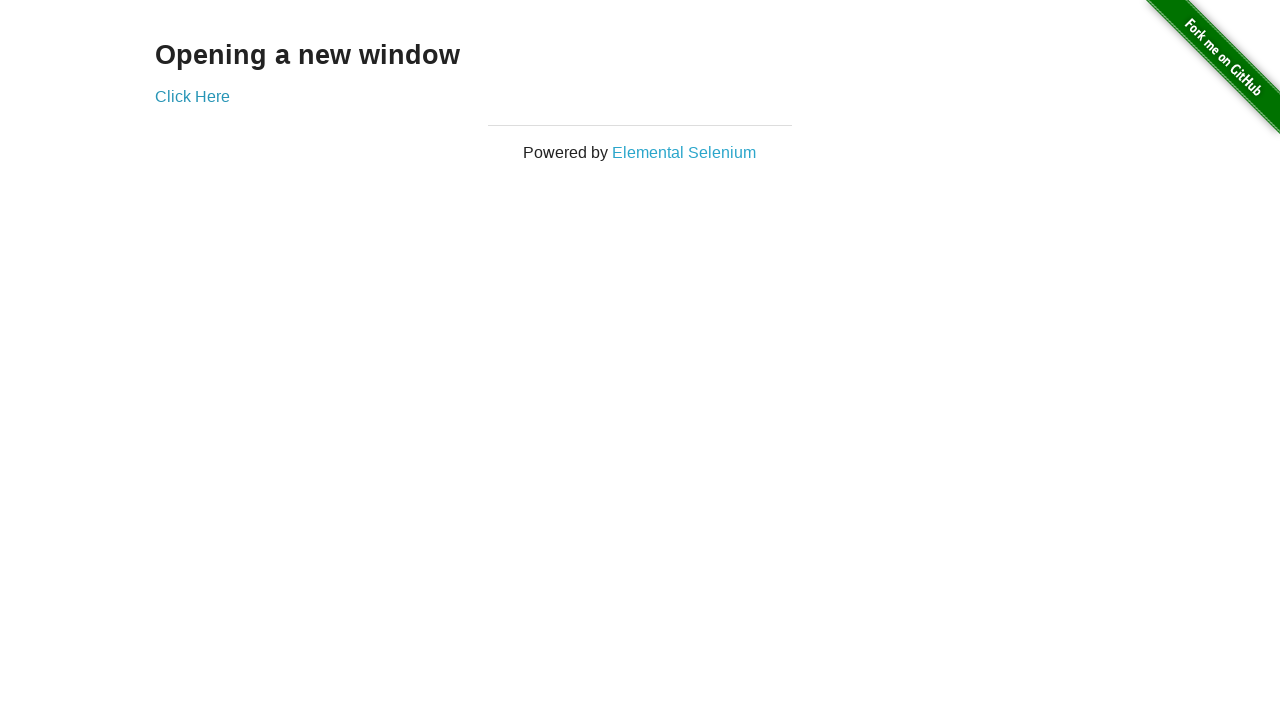

Verified new window title is 'New Window'
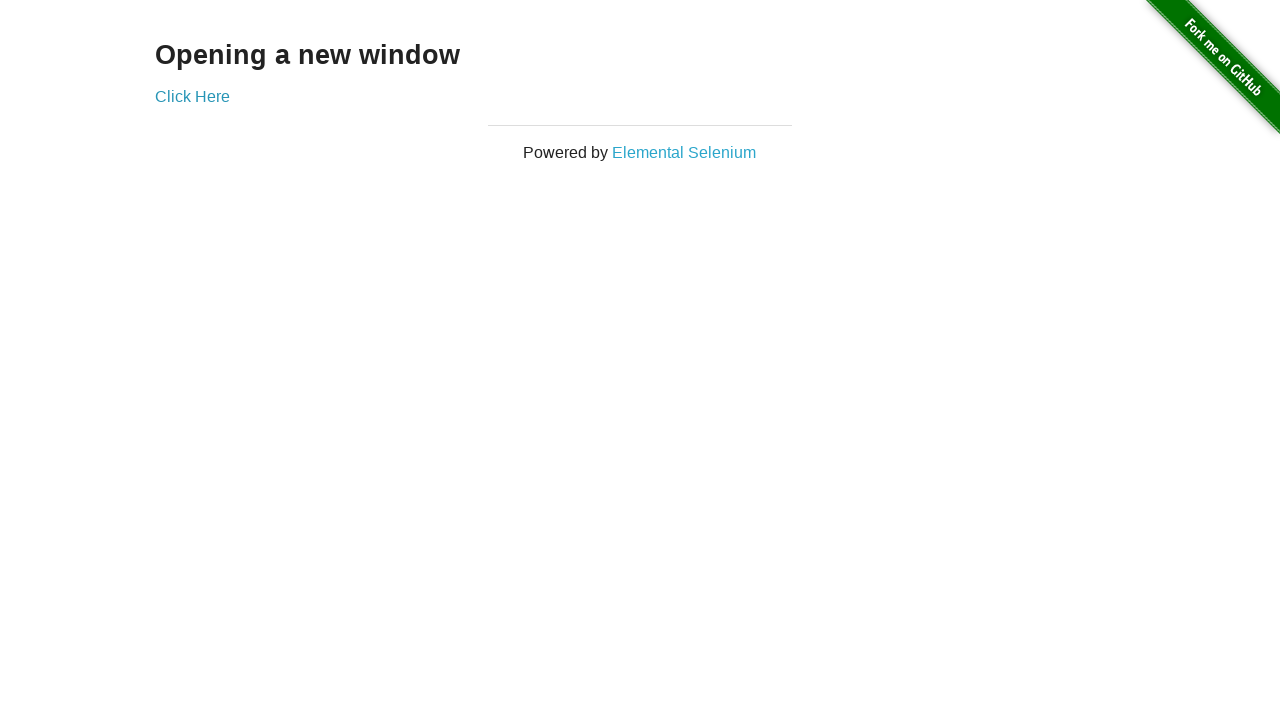

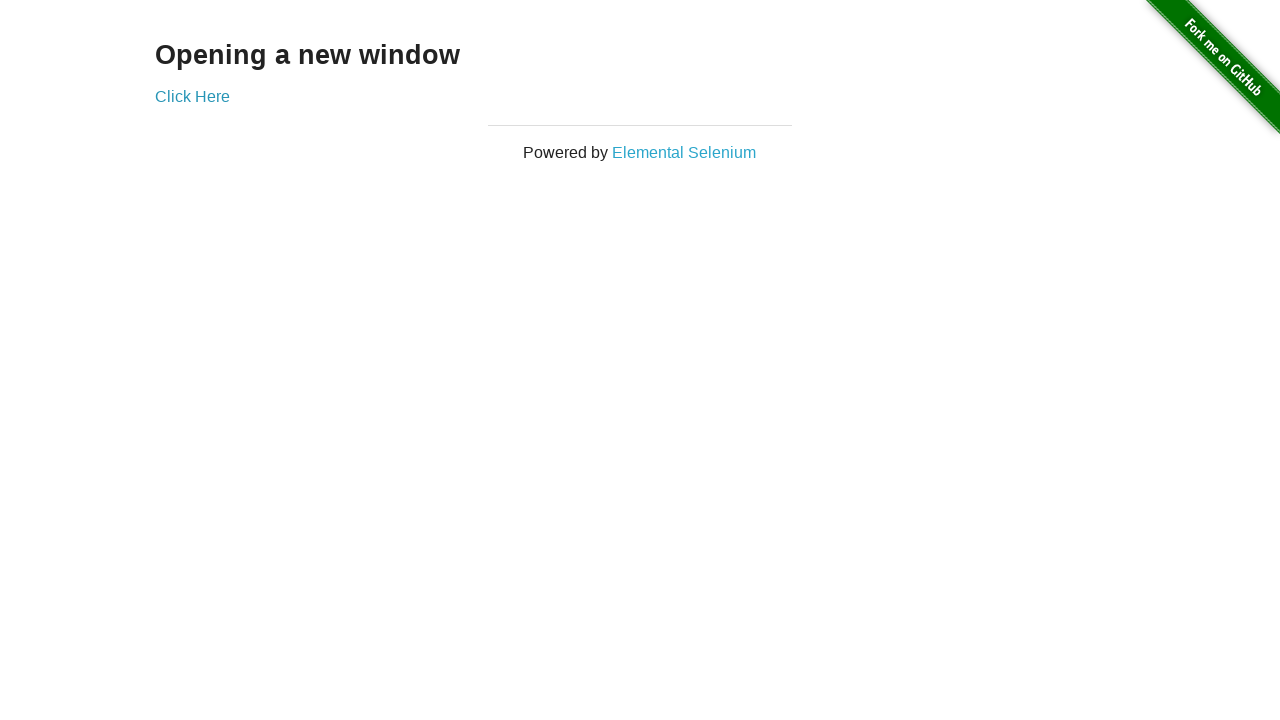